Navigates to the Time and Date world clock page and locates a city link element (Accra) to verify its presence on the page.

Starting URL: https://www.timeanddate.com/worldclock/

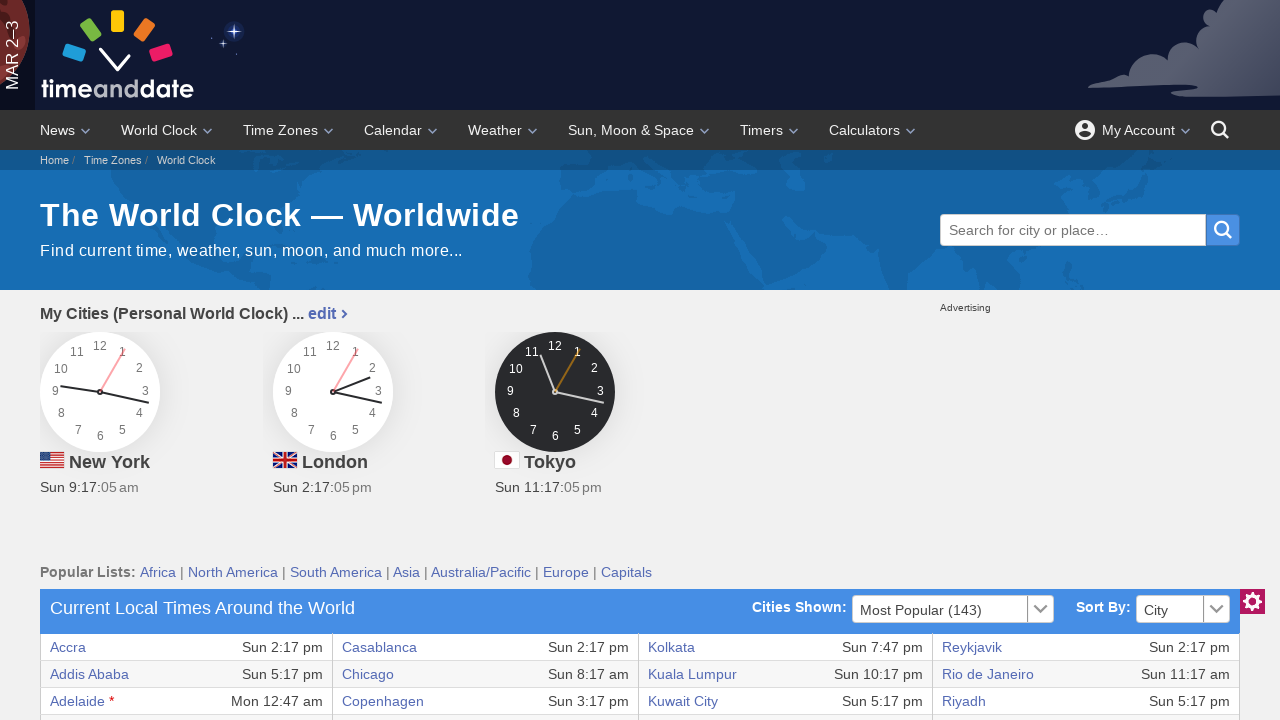

Located Accra city link element on the page
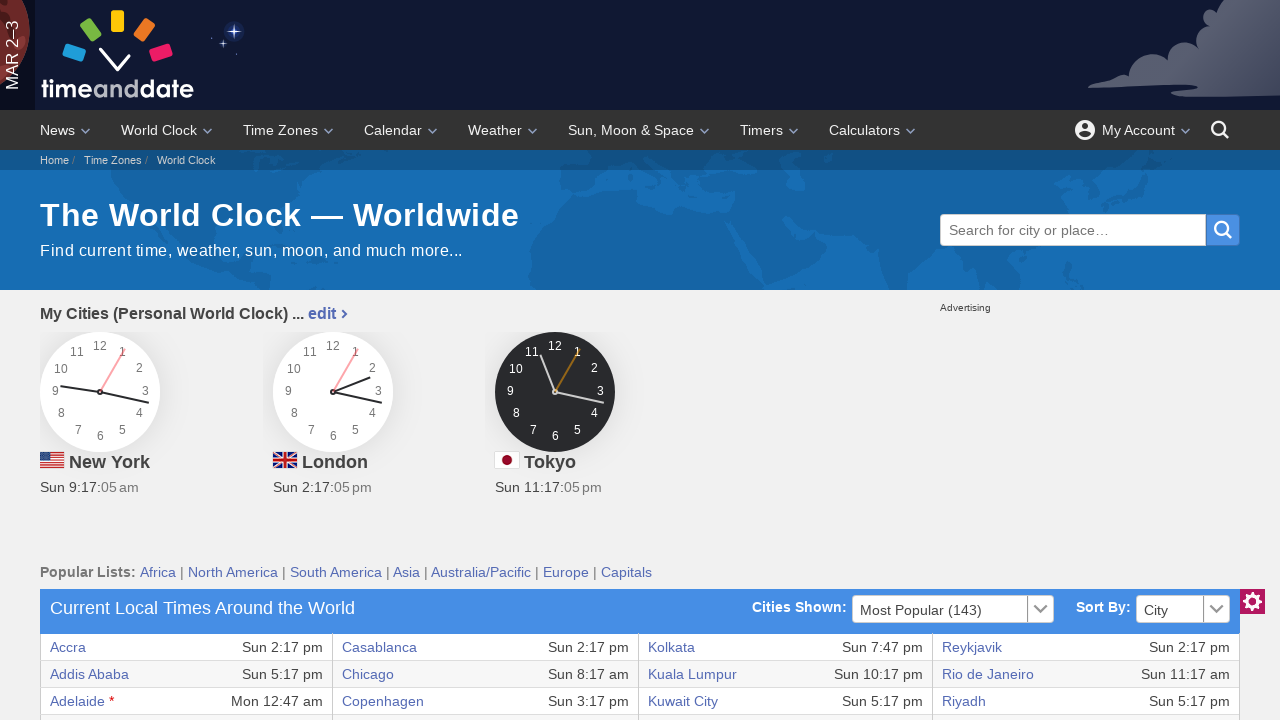

Accra link element is visible
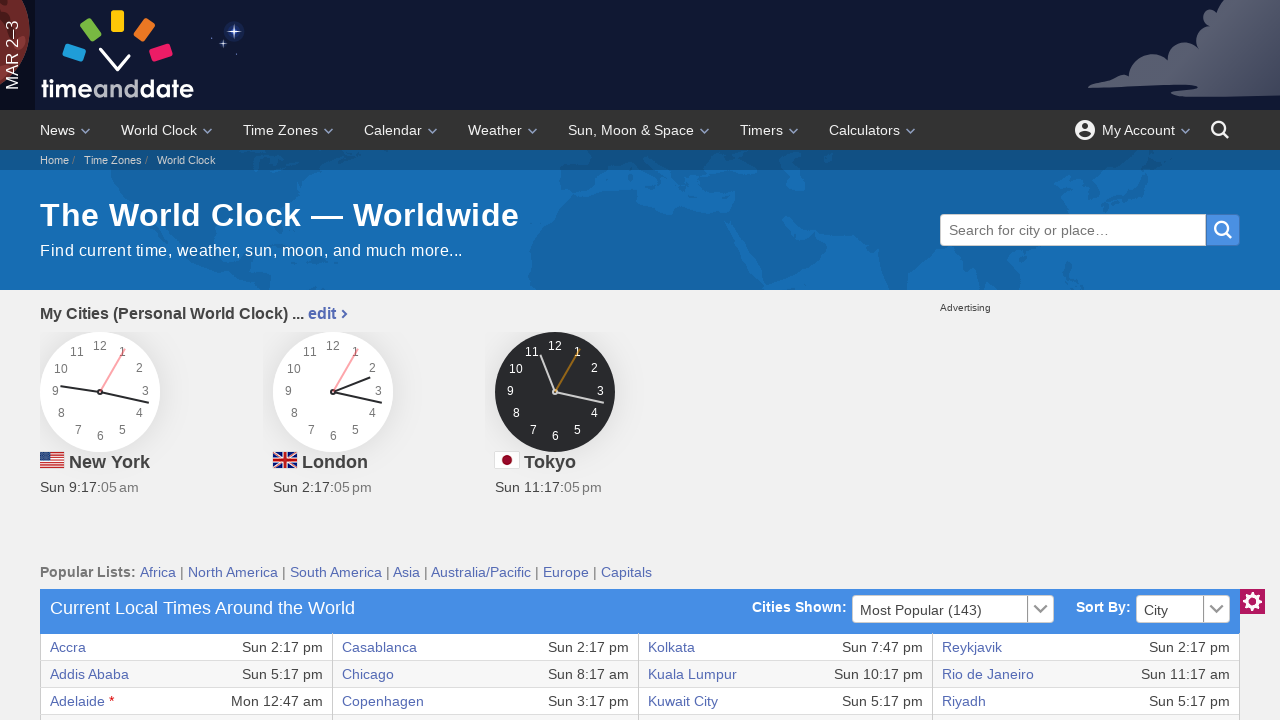

Retrieved text content from Accra link: Accra
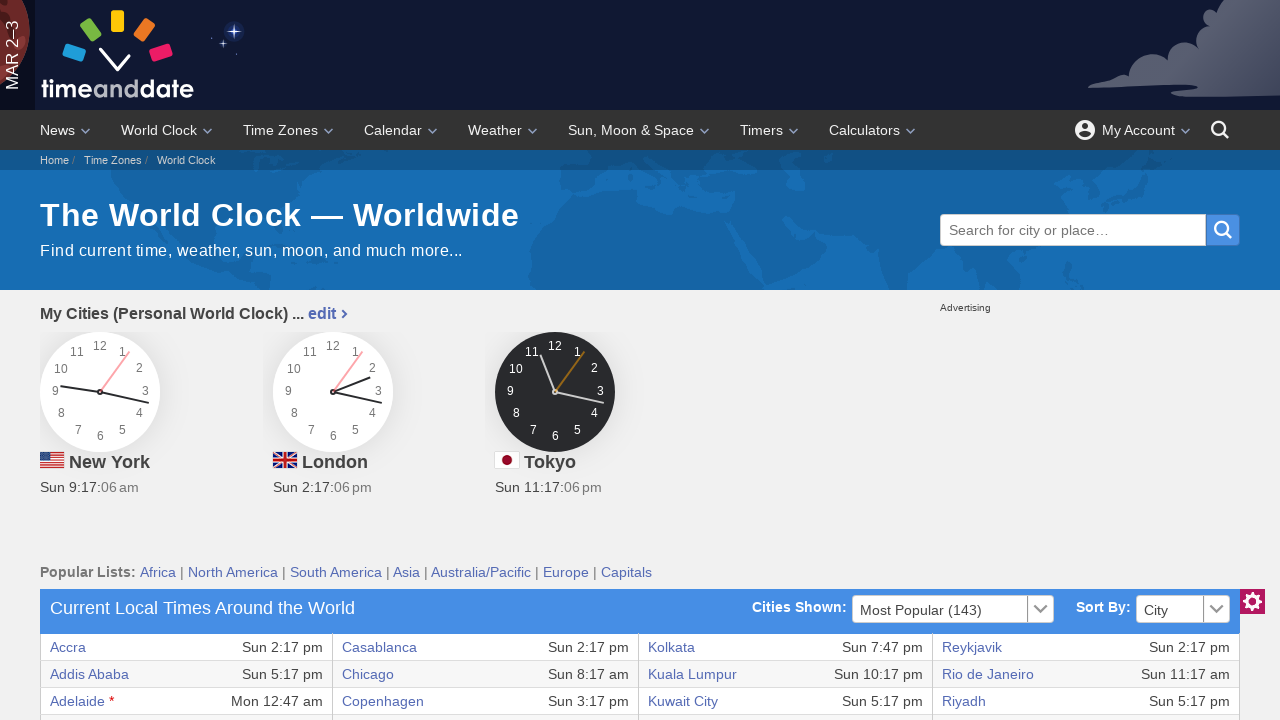

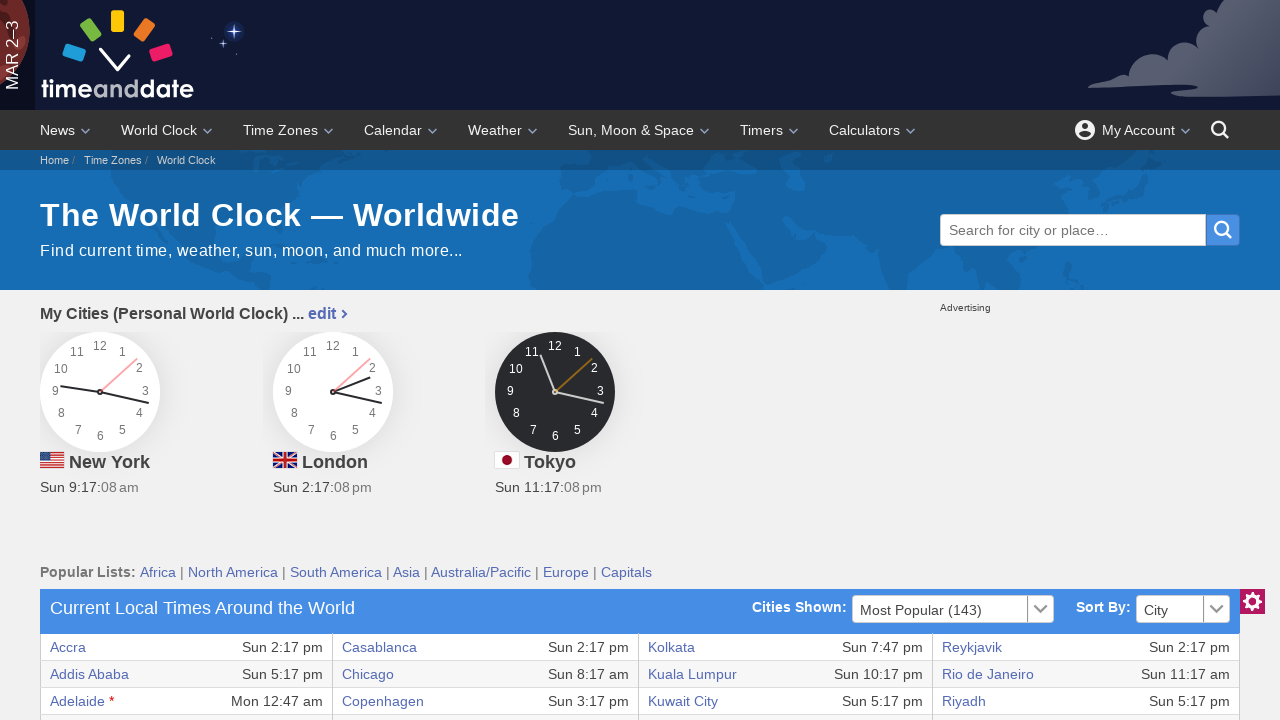